Tests clicking a confirm button, accepting the confirmation alert, and verifying the result text shows "You selected Ok".

Starting URL: https://demoqa.com/alerts

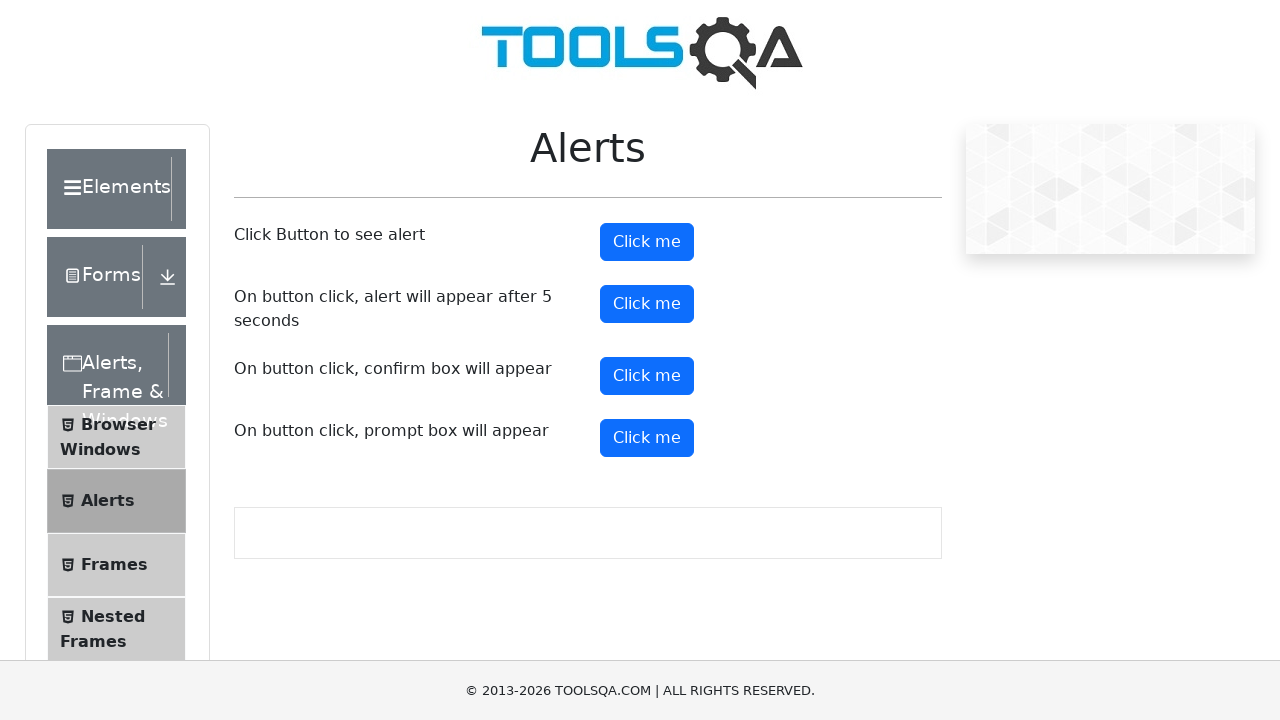

Set up dialog handler to accept the confirm dialog
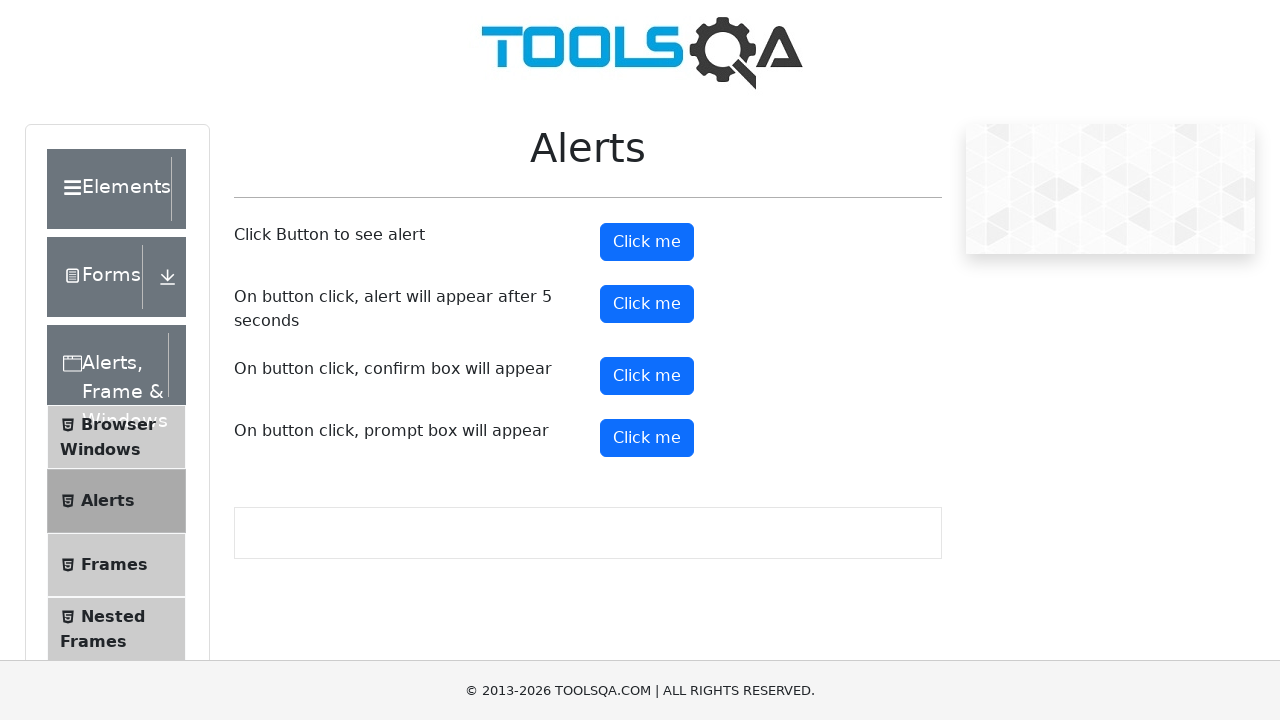

Clicked the confirm button at (647, 376) on #confirmButton
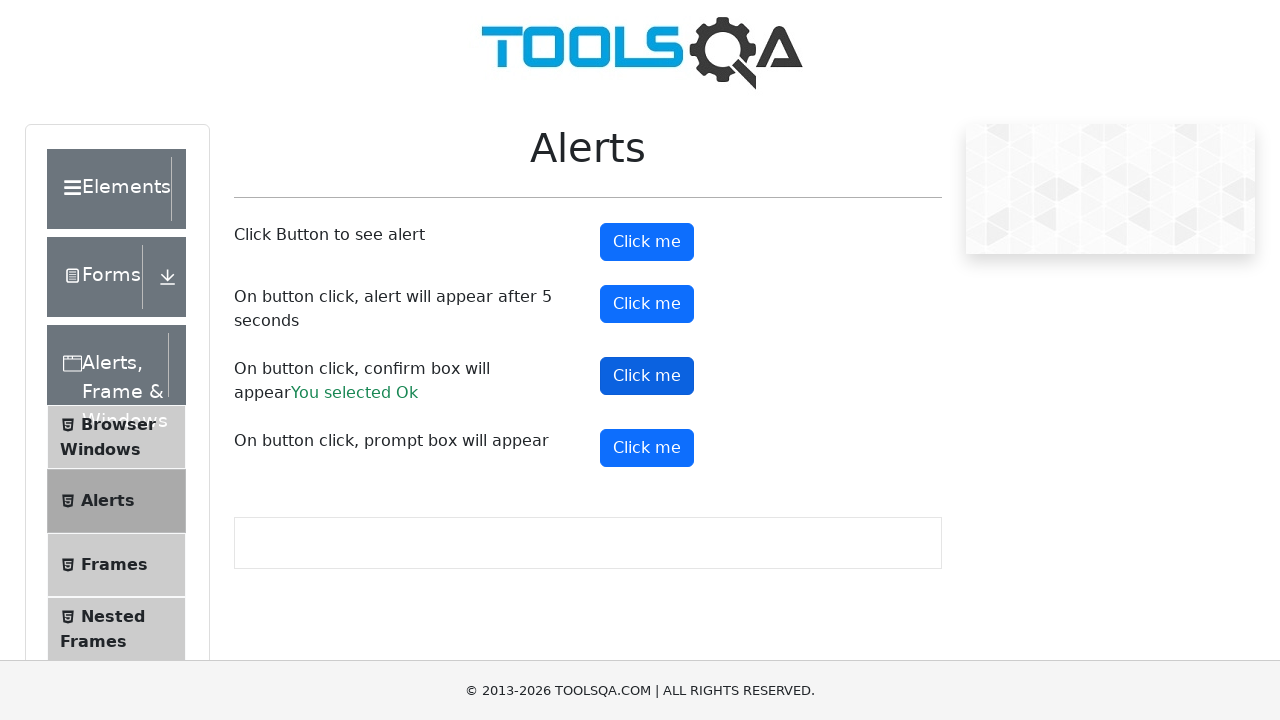

Confirmation result element appeared
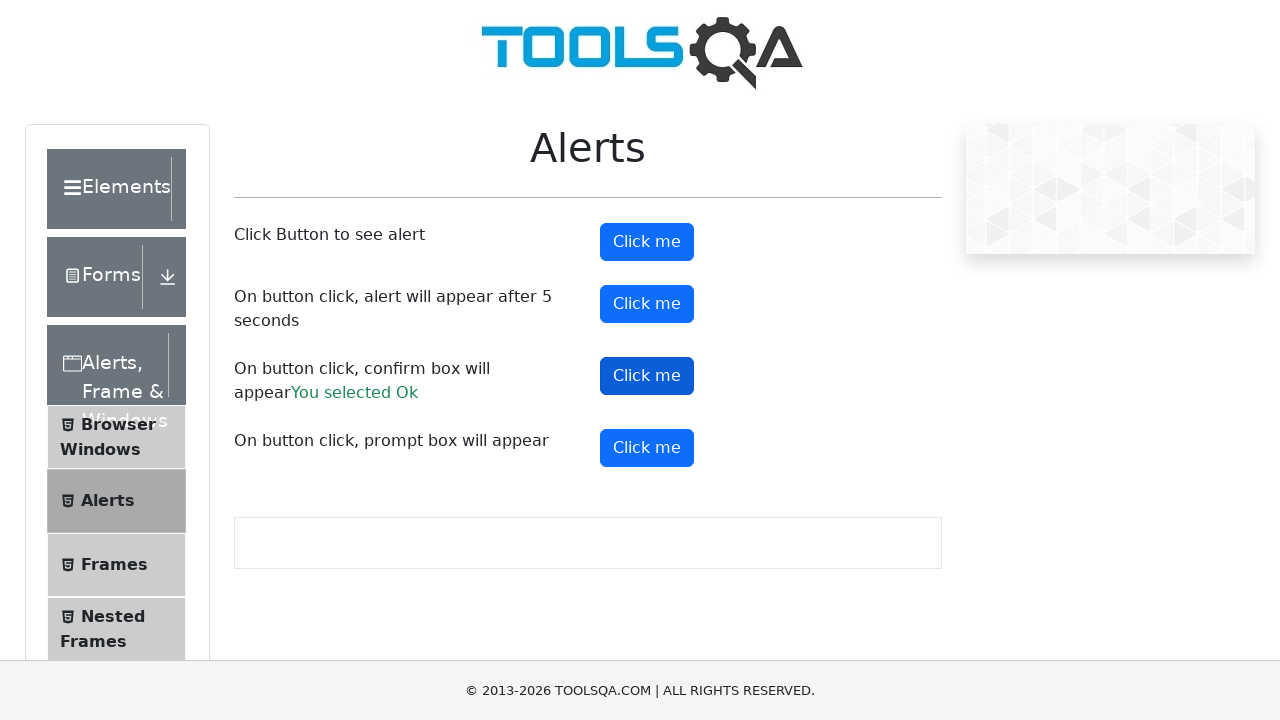

Retrieved result text from confirmation
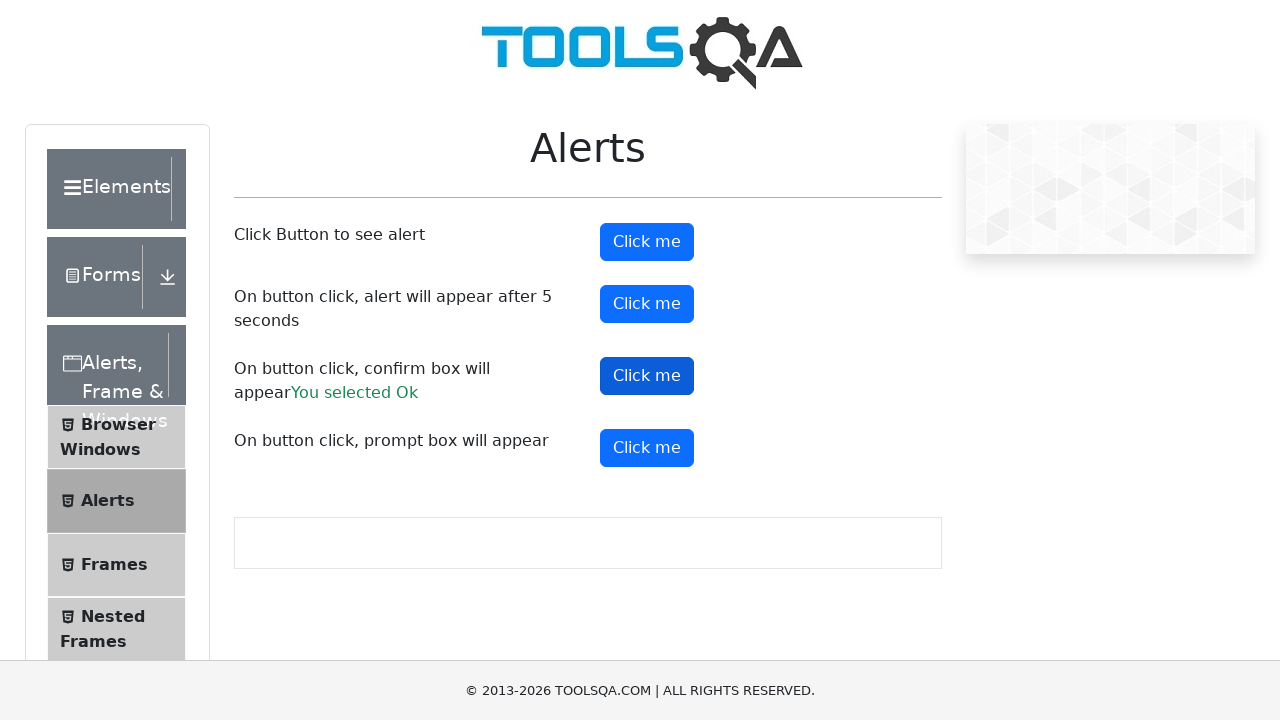

Verified result text shows 'You selected Ok'
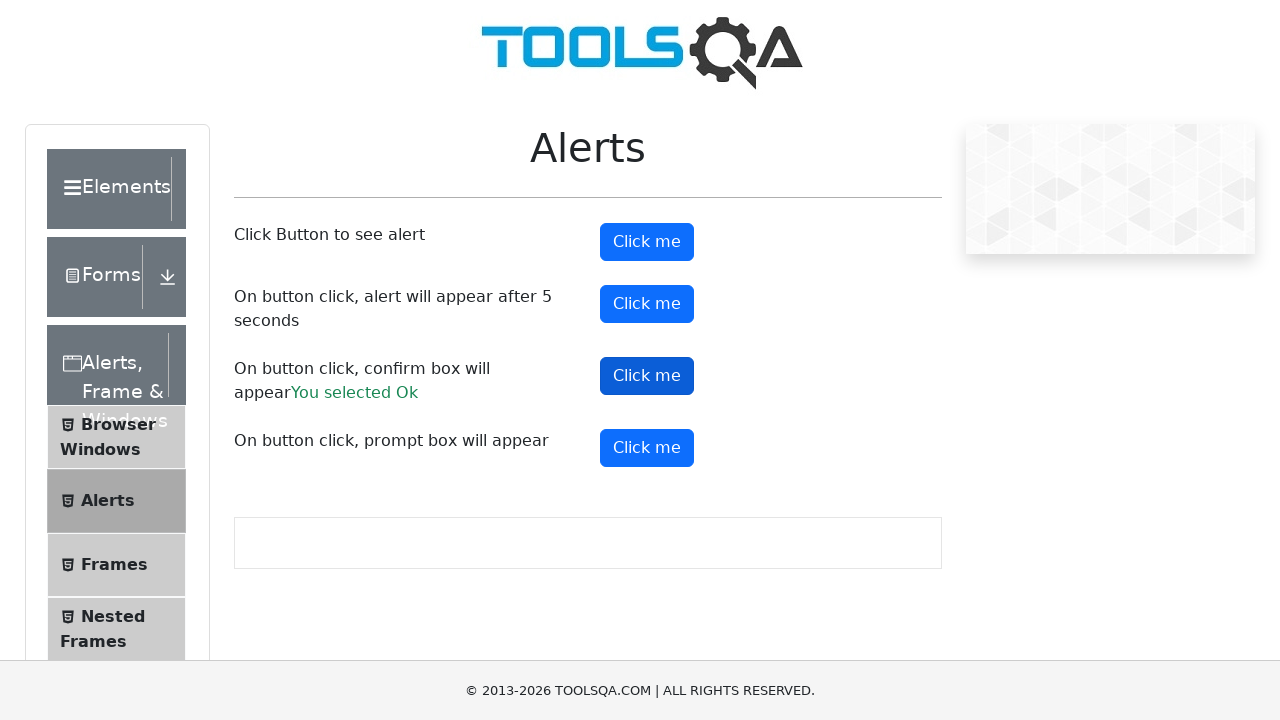

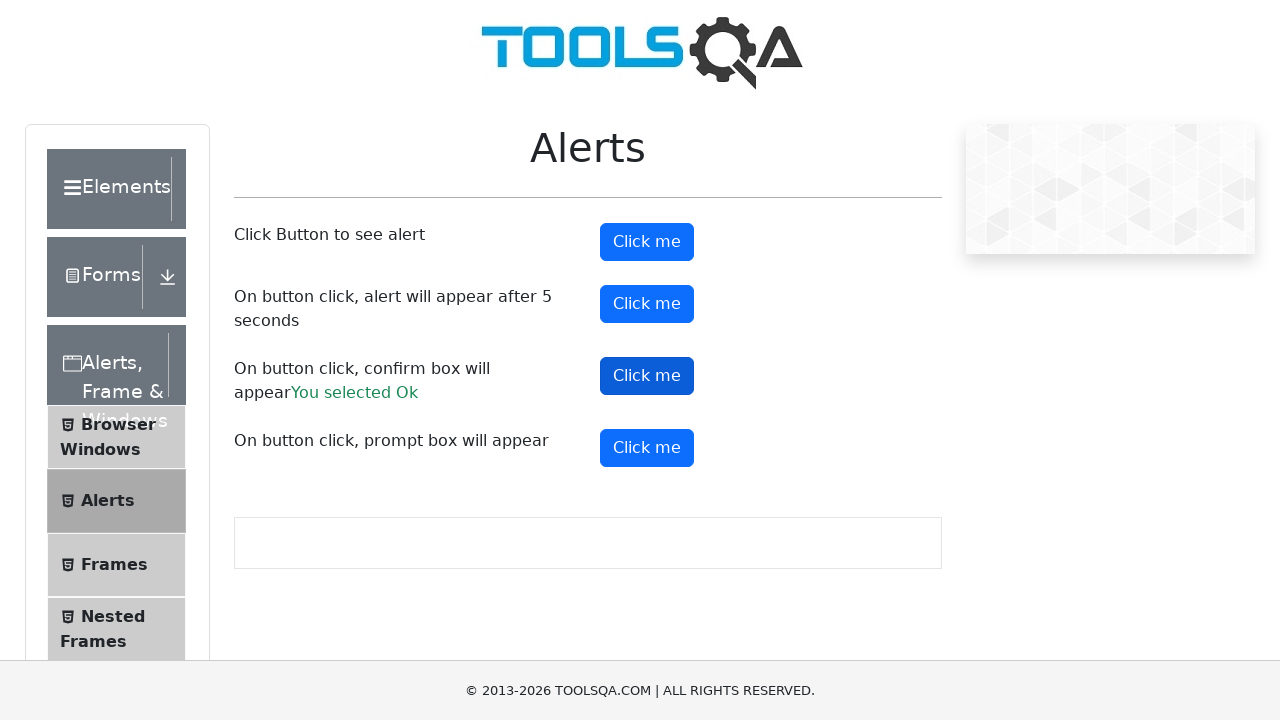